Tests checkbox functionality by checking individual checkboxes, validating the count of checked checkboxes, and then dynamically checking all checkboxes on the page

Starting URL: https://rahulshettyacademy.com/AutomationPractice/

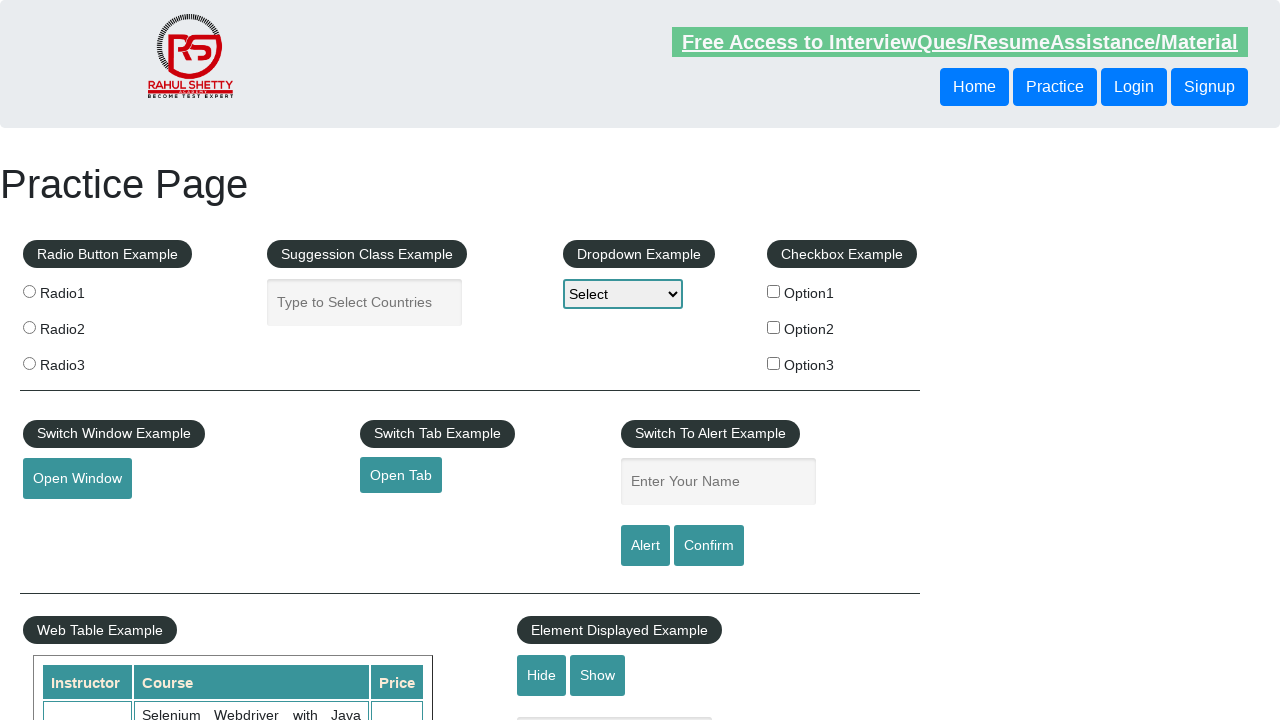

Checked the first checkbox (checkBoxOption1) at (774, 291) on #checkBoxOption1
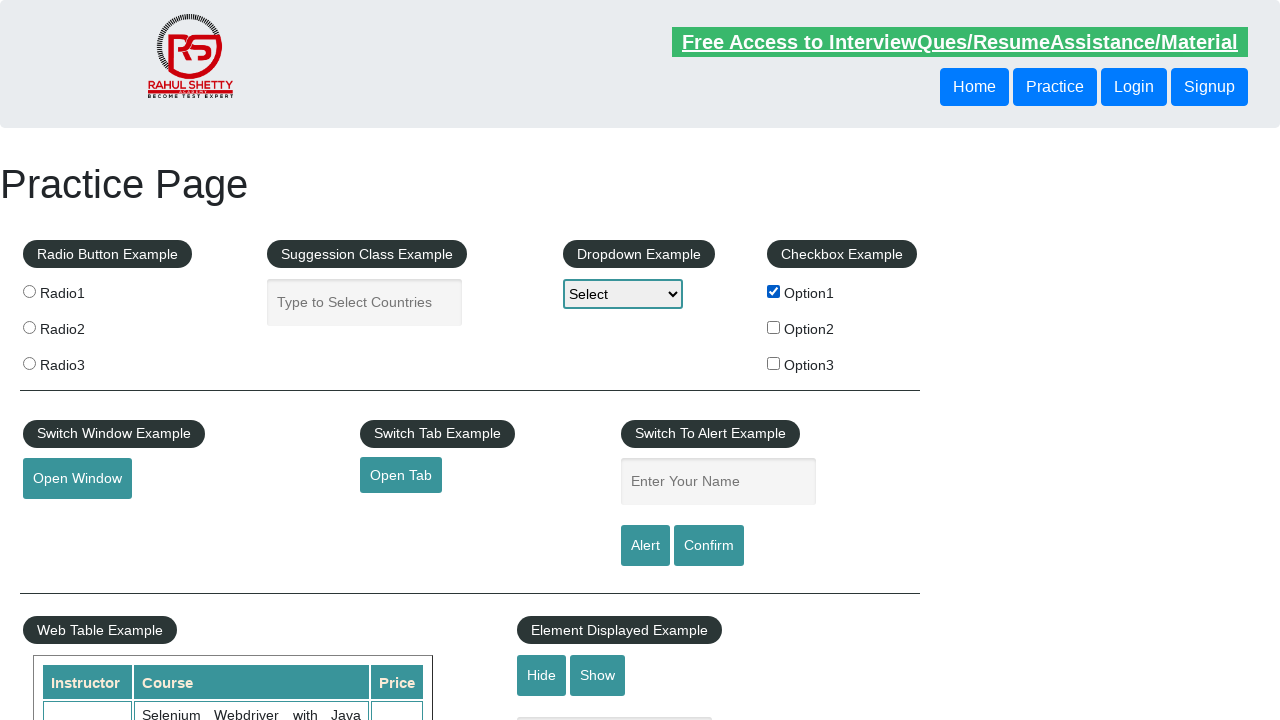

Checked the second checkbox (checkBoxOption2) at (774, 327) on #checkBoxOption2
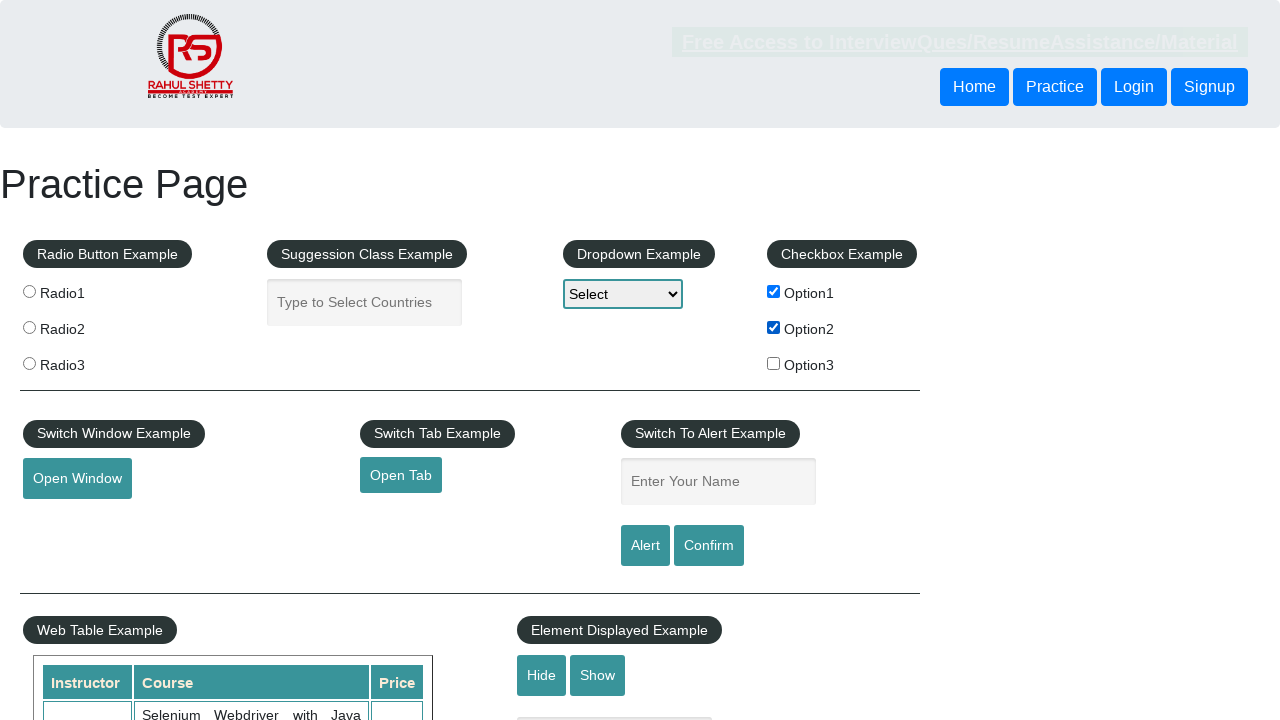

Counted checked checkboxes: 2 found
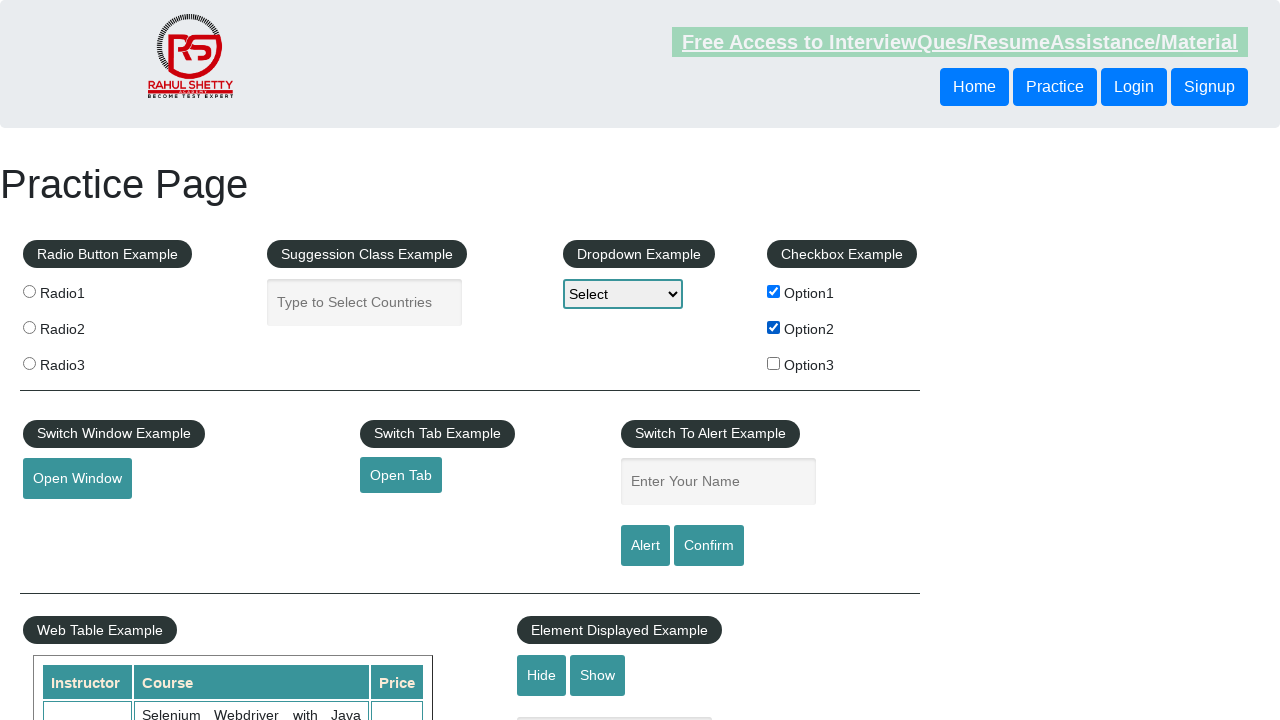

Validated that exactly 2 checkboxes are checked
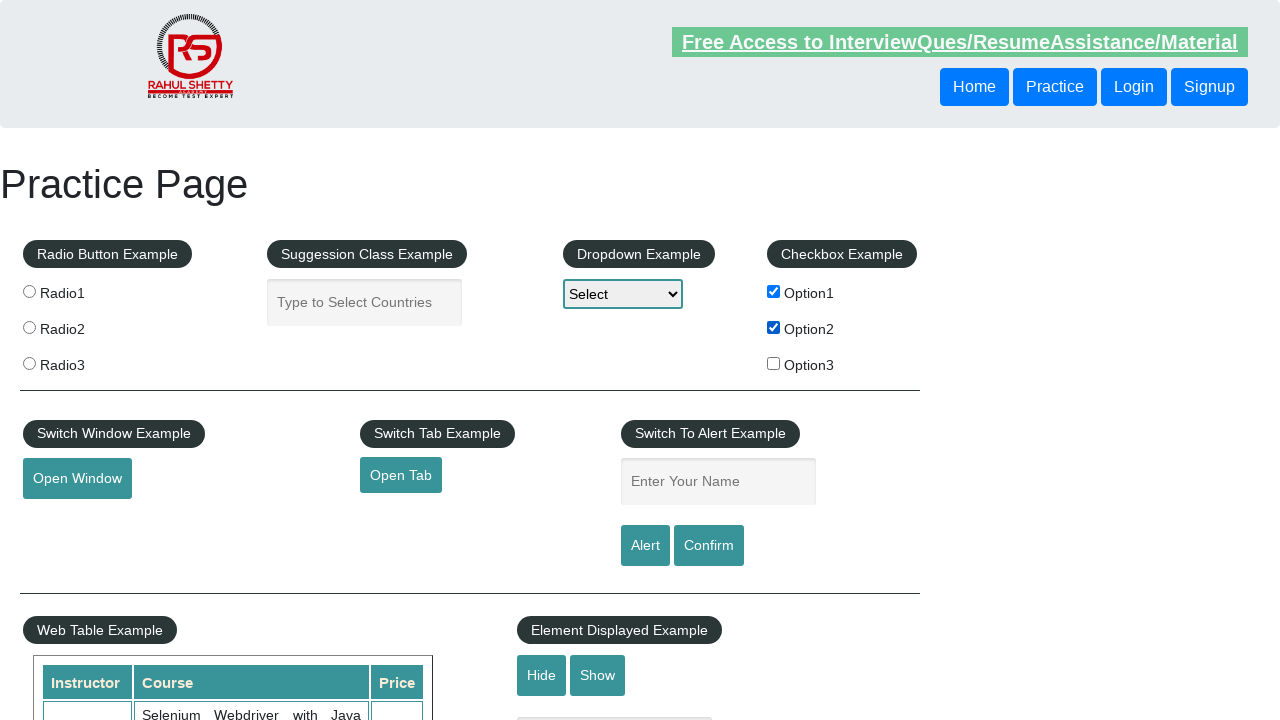

Located all checkboxes on the page
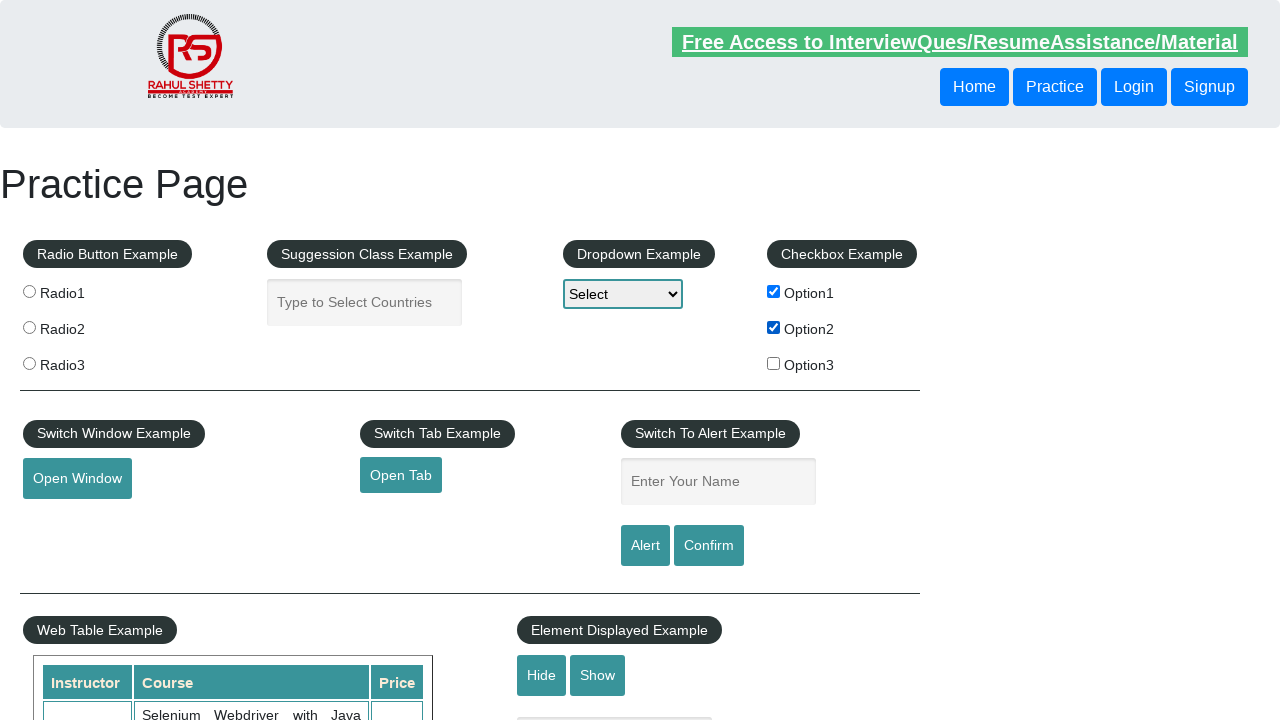

Total checkbox count: 3
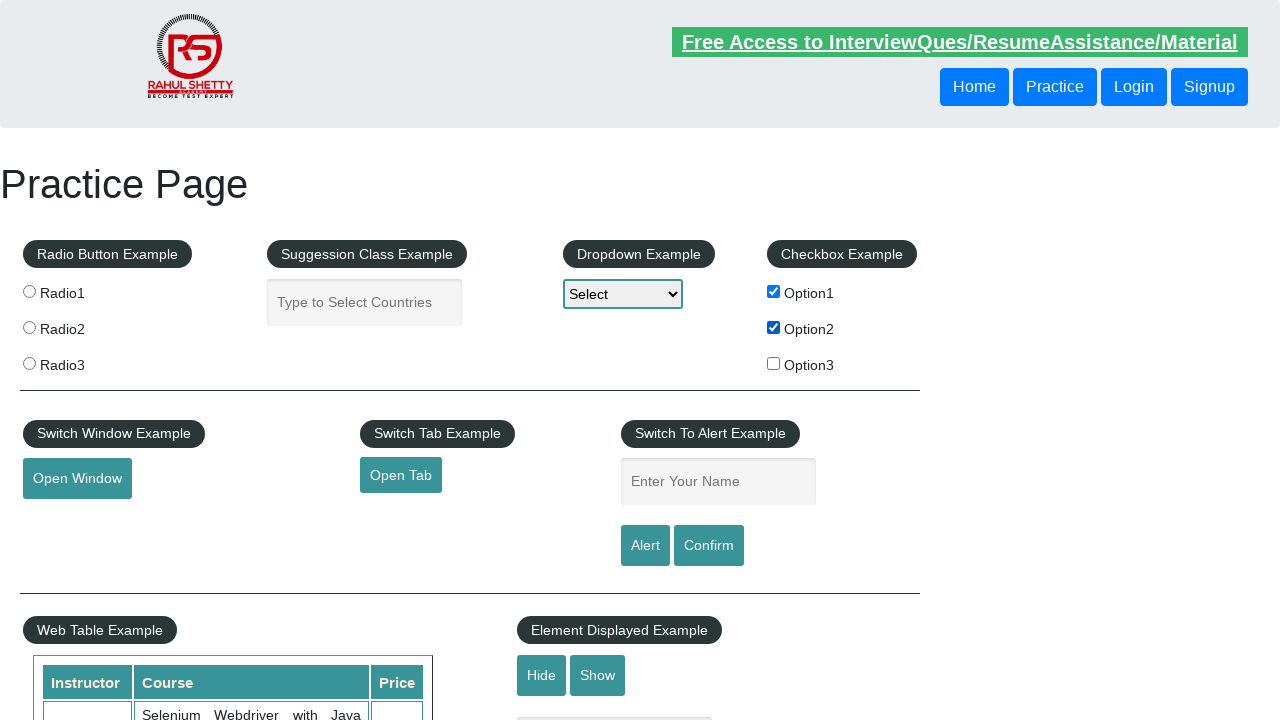

Dynamically checked checkbox 1 of 3 on input[type="checkbox"] >> nth=0
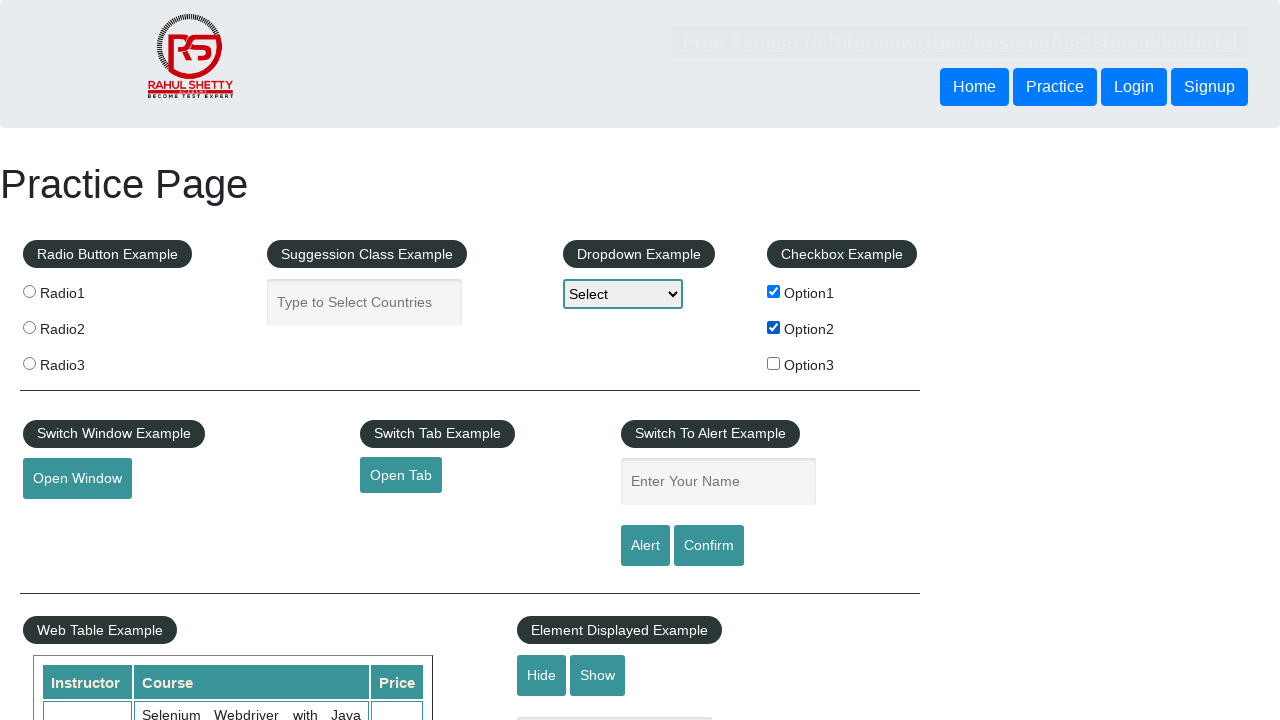

Dynamically checked checkbox 2 of 3 on input[type="checkbox"] >> nth=1
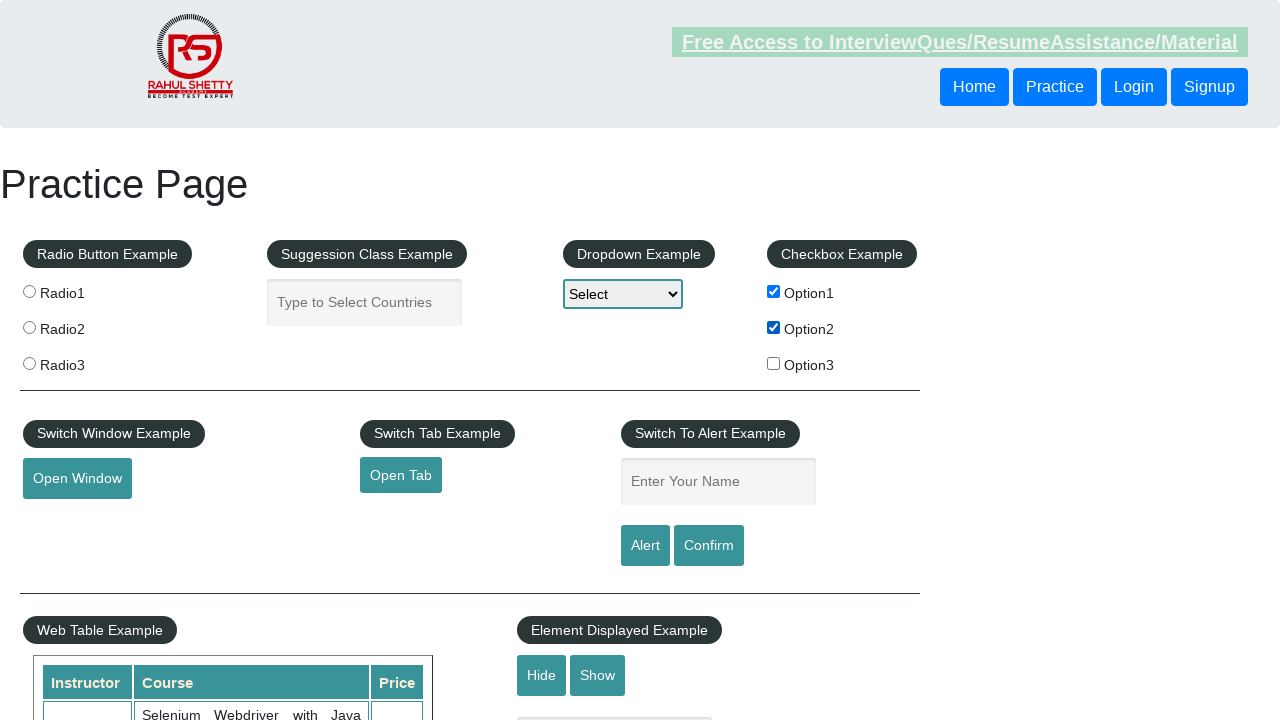

Dynamically checked checkbox 3 of 3 at (774, 363) on input[type="checkbox"] >> nth=2
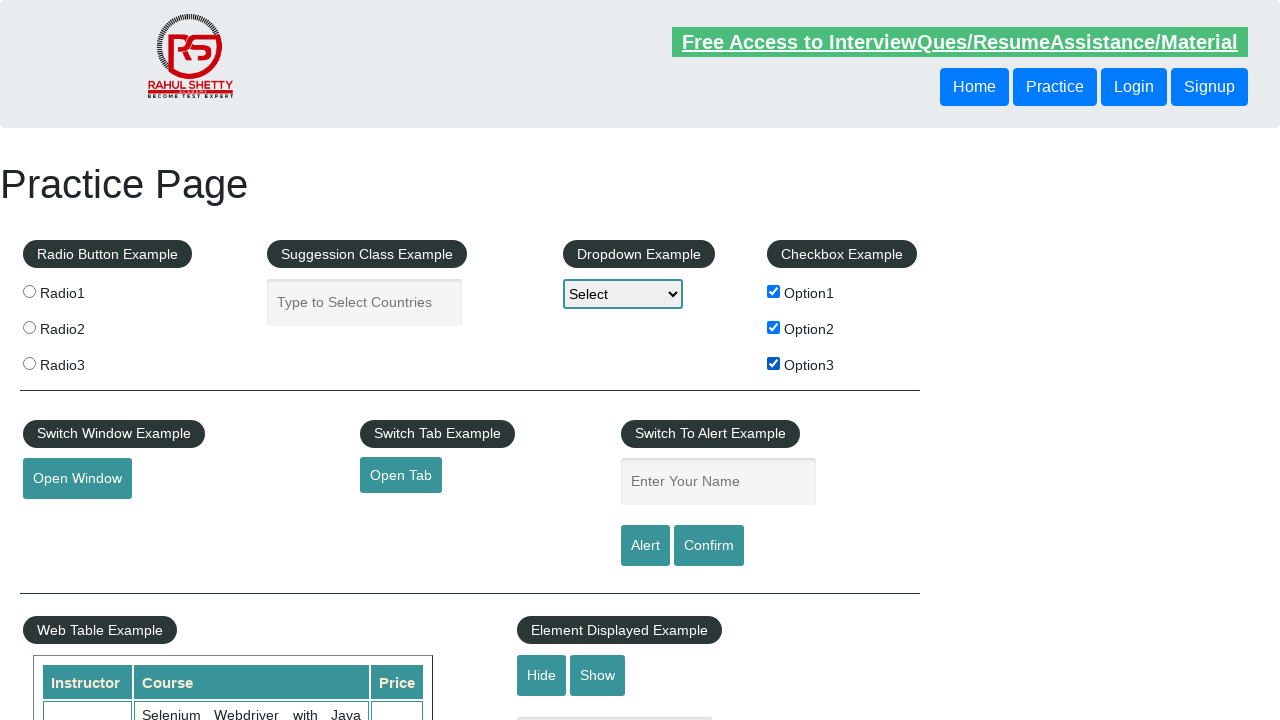

Counted all checked checkboxes: 3 found
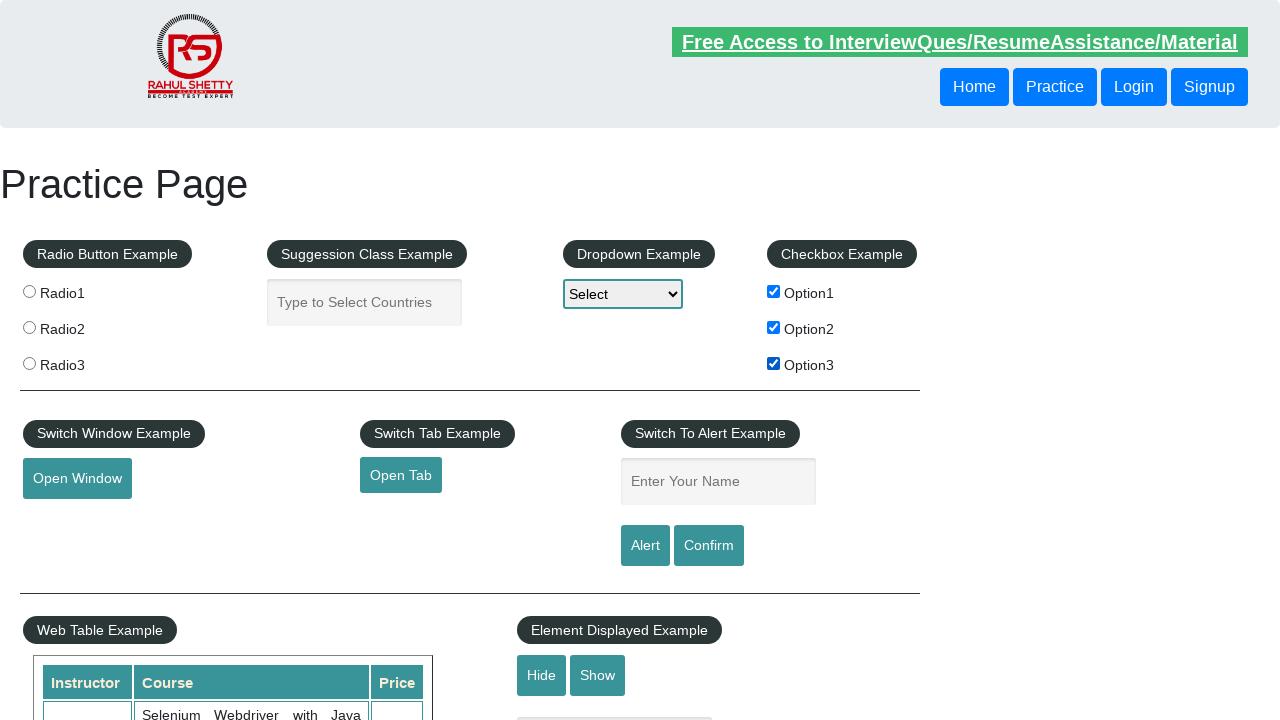

Validated that all 3 checkboxes are now checked
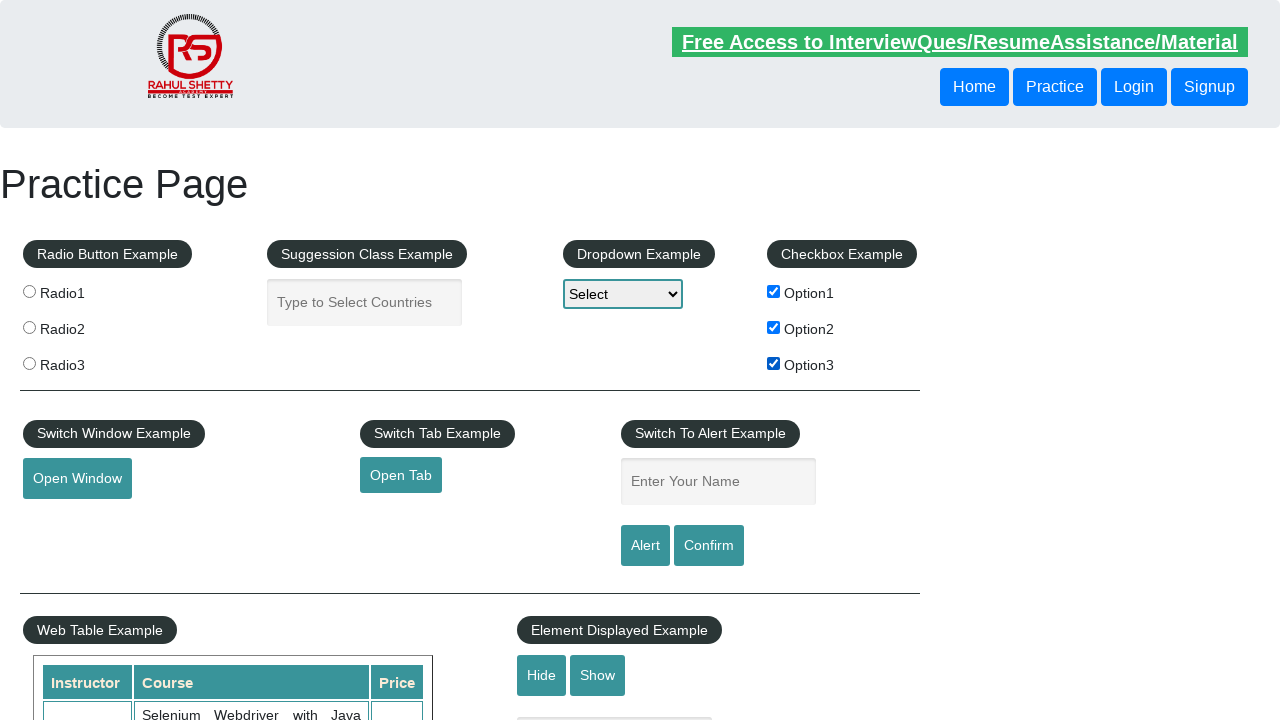

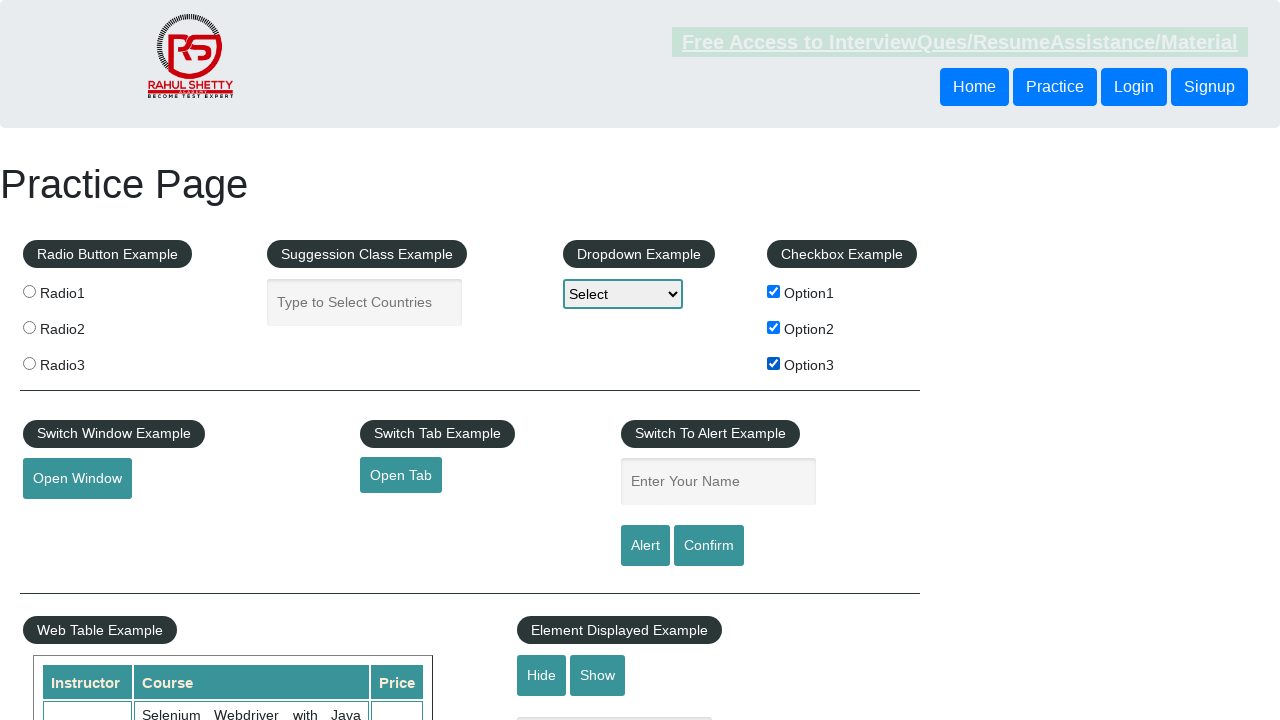